Tests navigating through Mars hemisphere images by clicking on each product item and then navigating back

Starting URL: https://data-class-mars-hemispheres.s3.amazonaws.com/Mars_Hemispheres/index.html

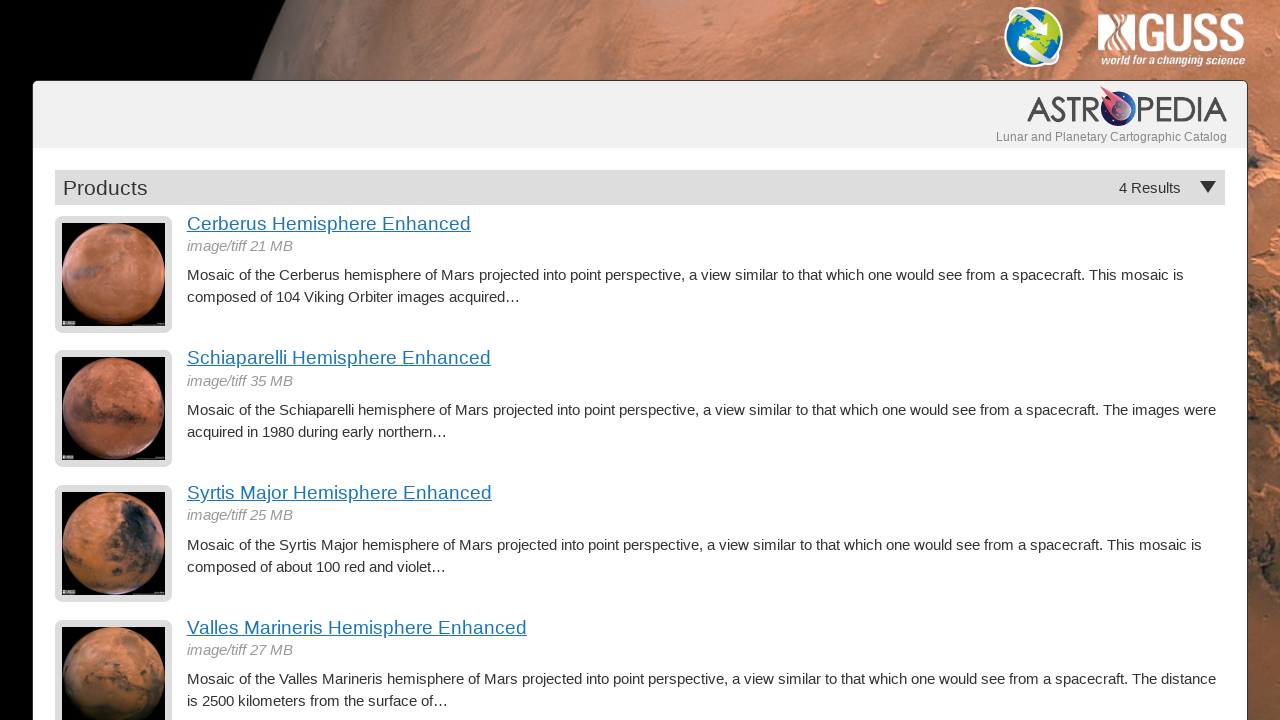

Waited for product item images to load
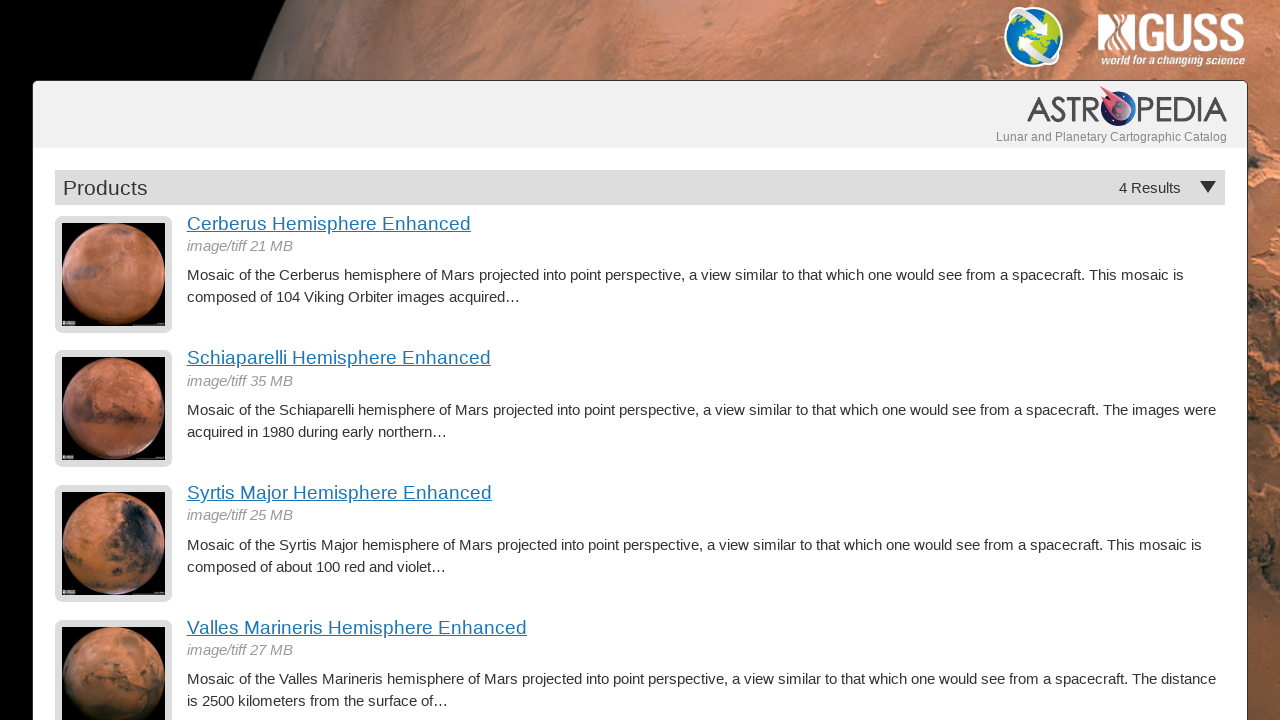

Retrieved count of hemisphere images: 4
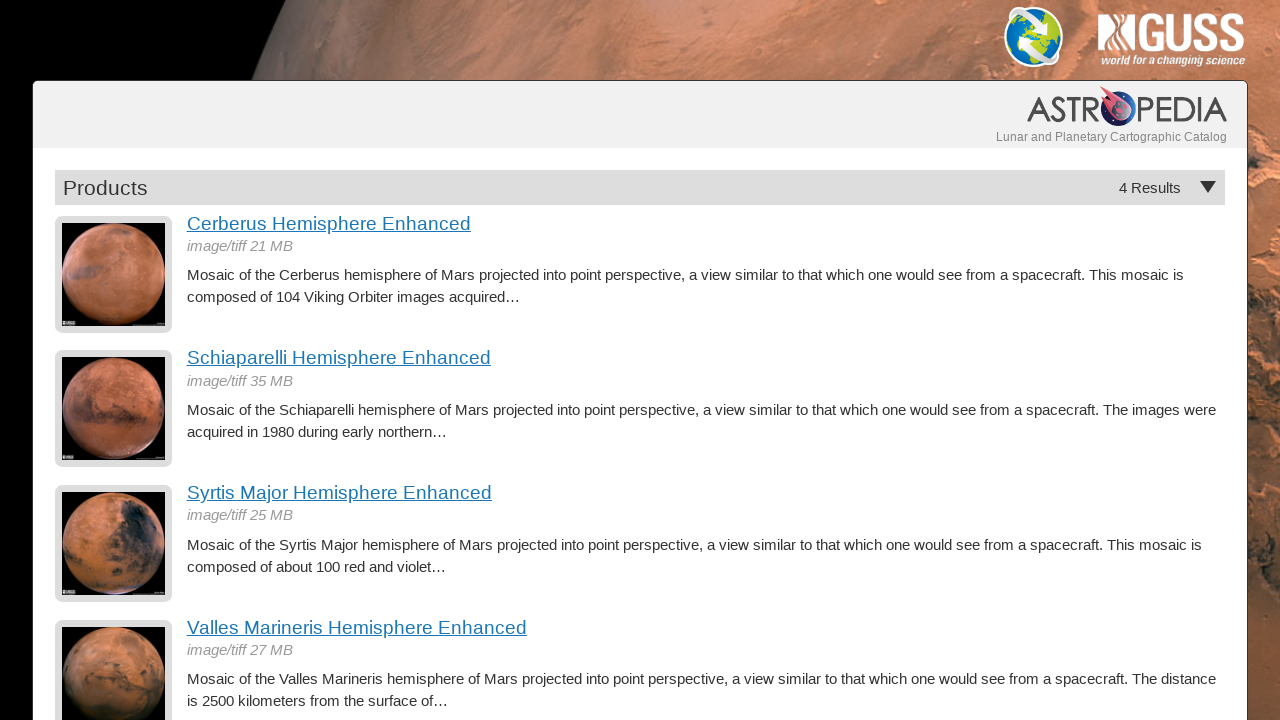

Clicked on hemisphere image 1 at (114, 274) on a.product-item img >> nth=0
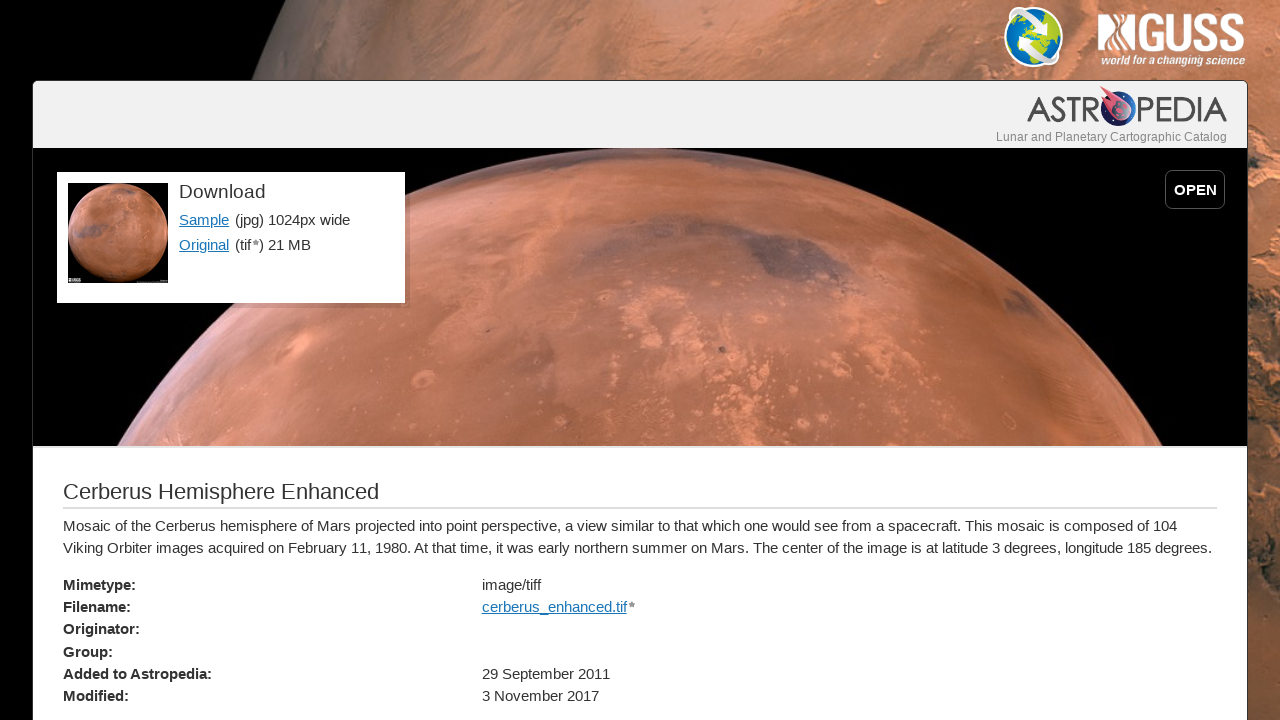

Detail page loaded with title for hemisphere 1
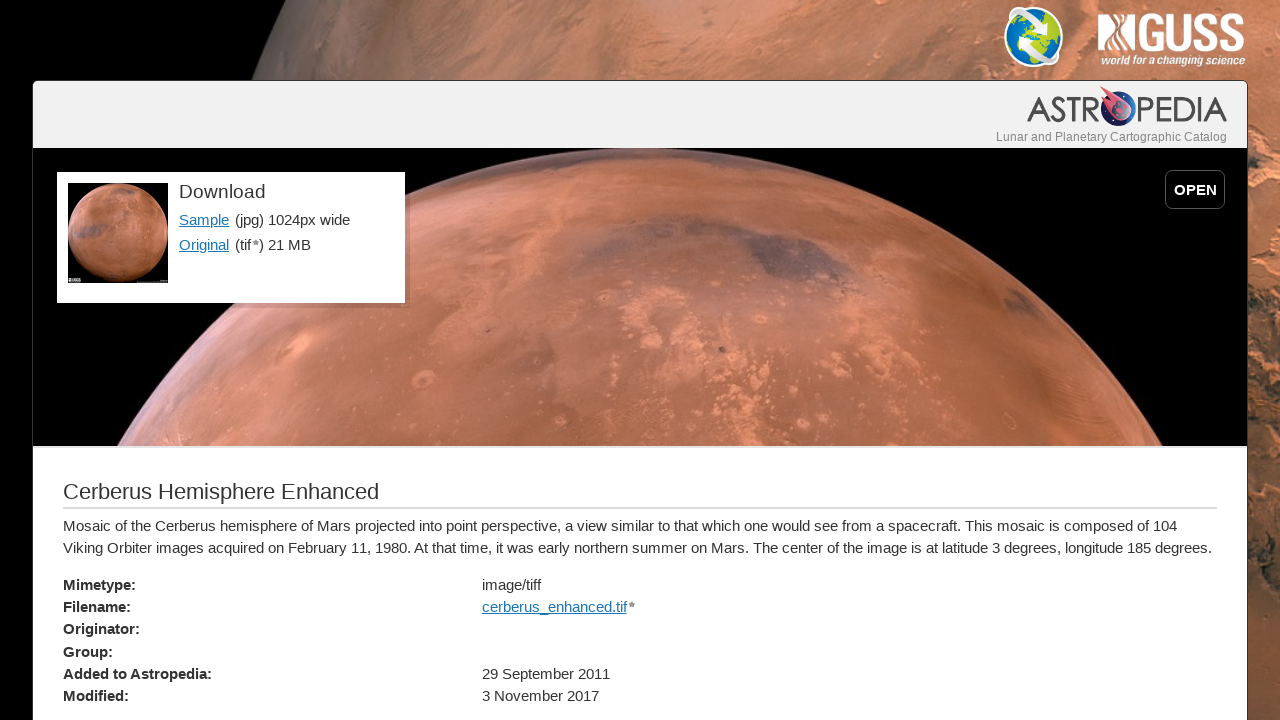

Sample link appeared on detail page for hemisphere 1
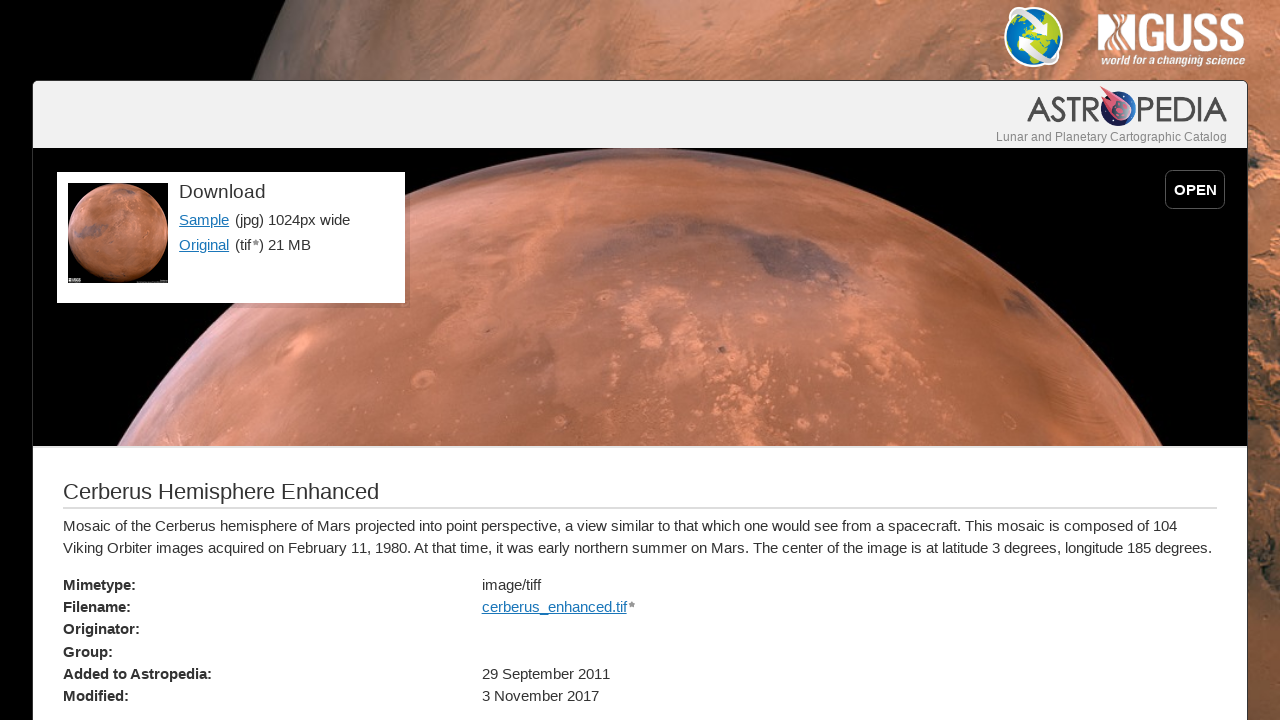

Navigated back to main hemispheres page after viewing hemisphere 1
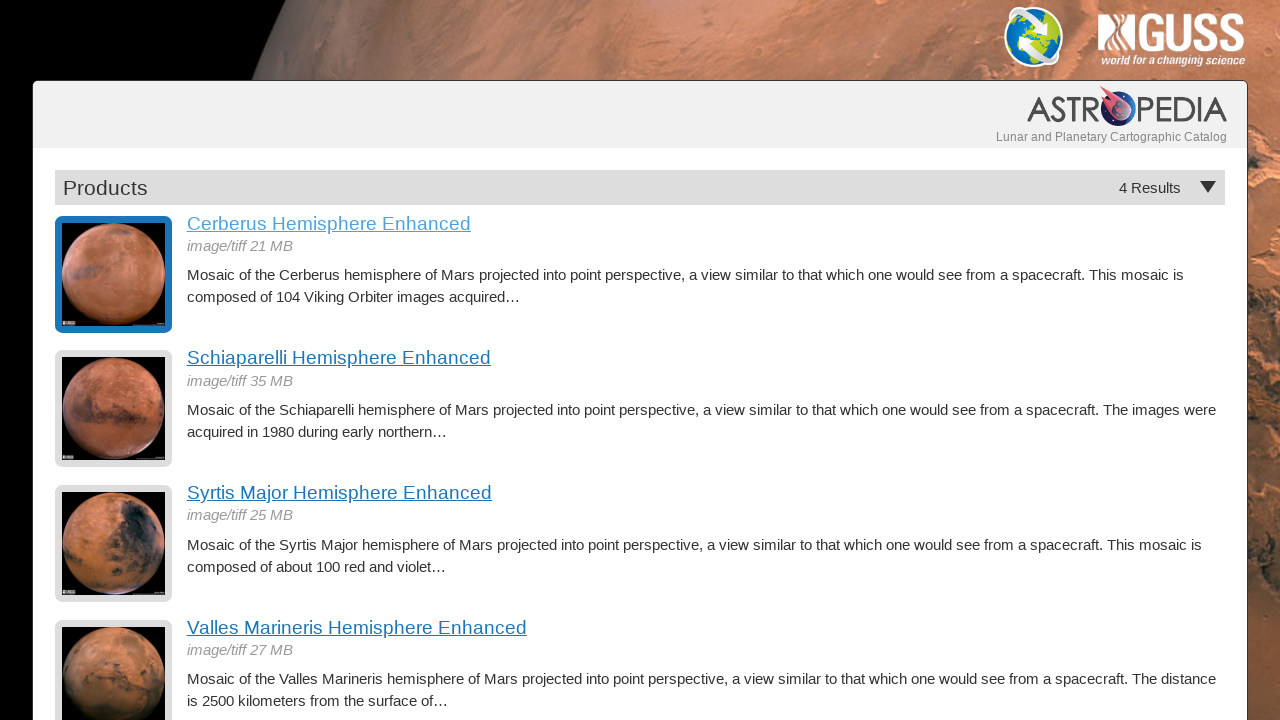

Product item images reloaded on main page
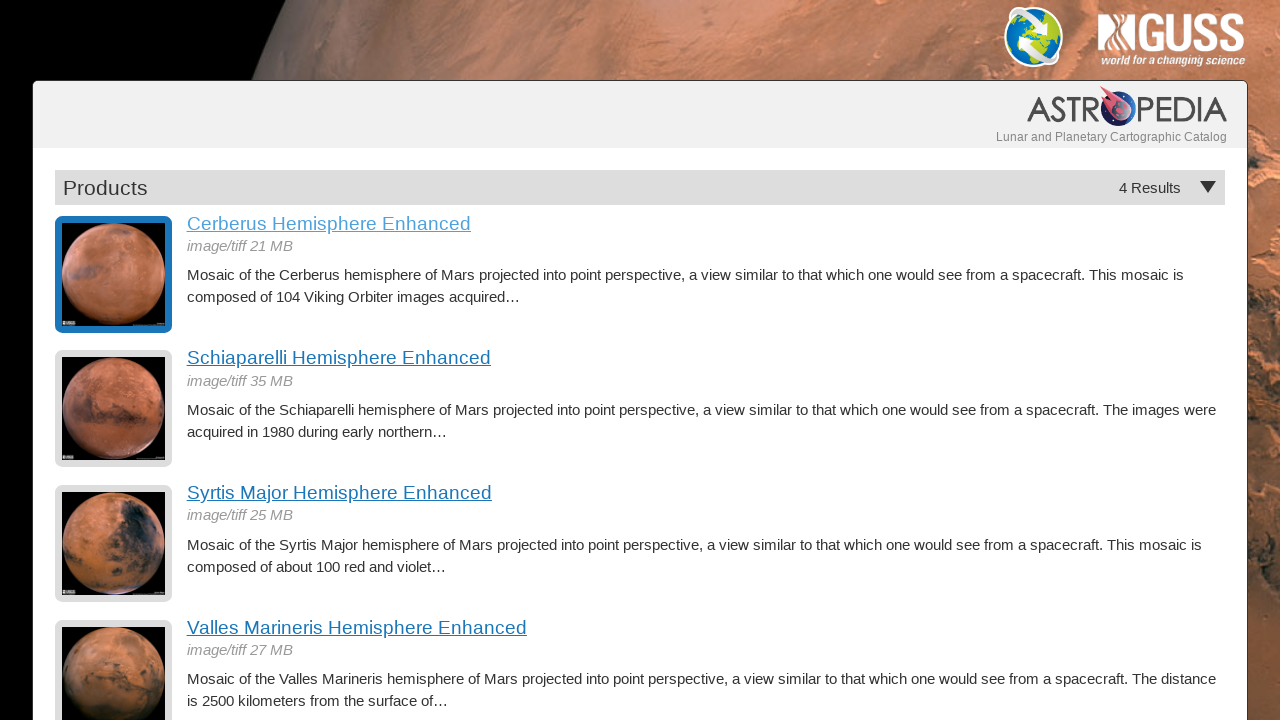

Clicked on hemisphere image 2 at (114, 409) on a.product-item img >> nth=1
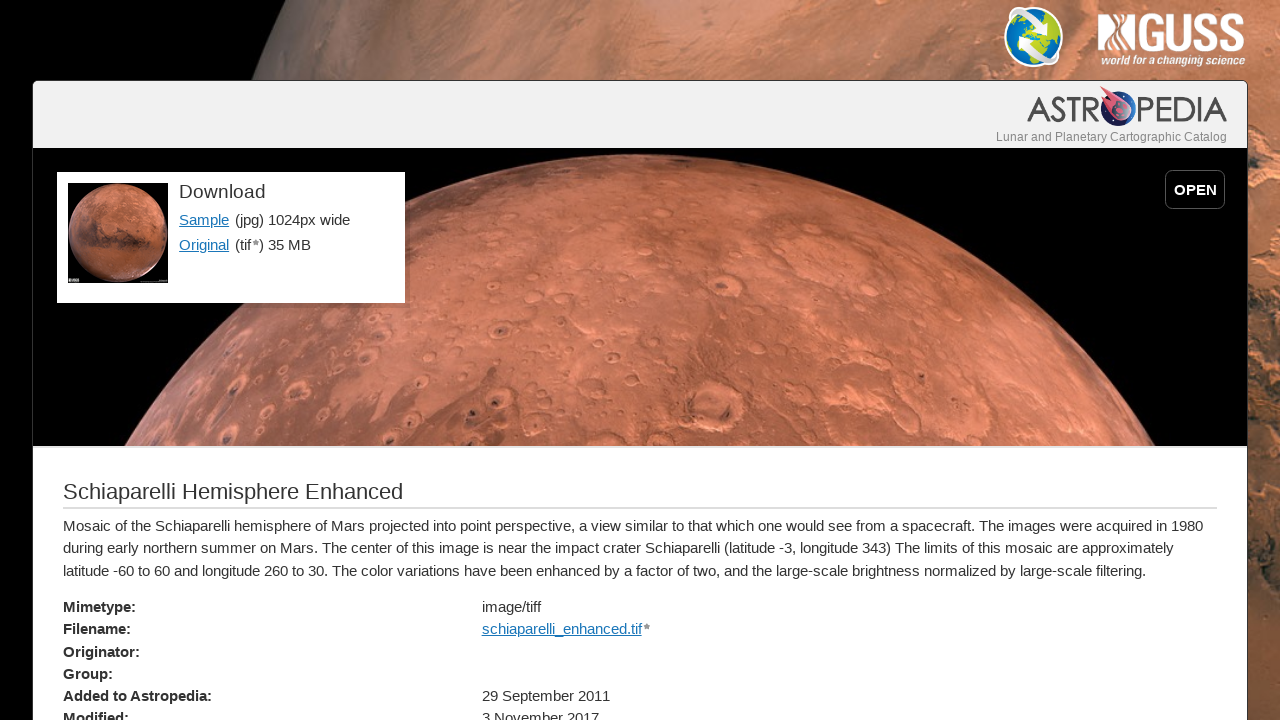

Detail page loaded with title for hemisphere 2
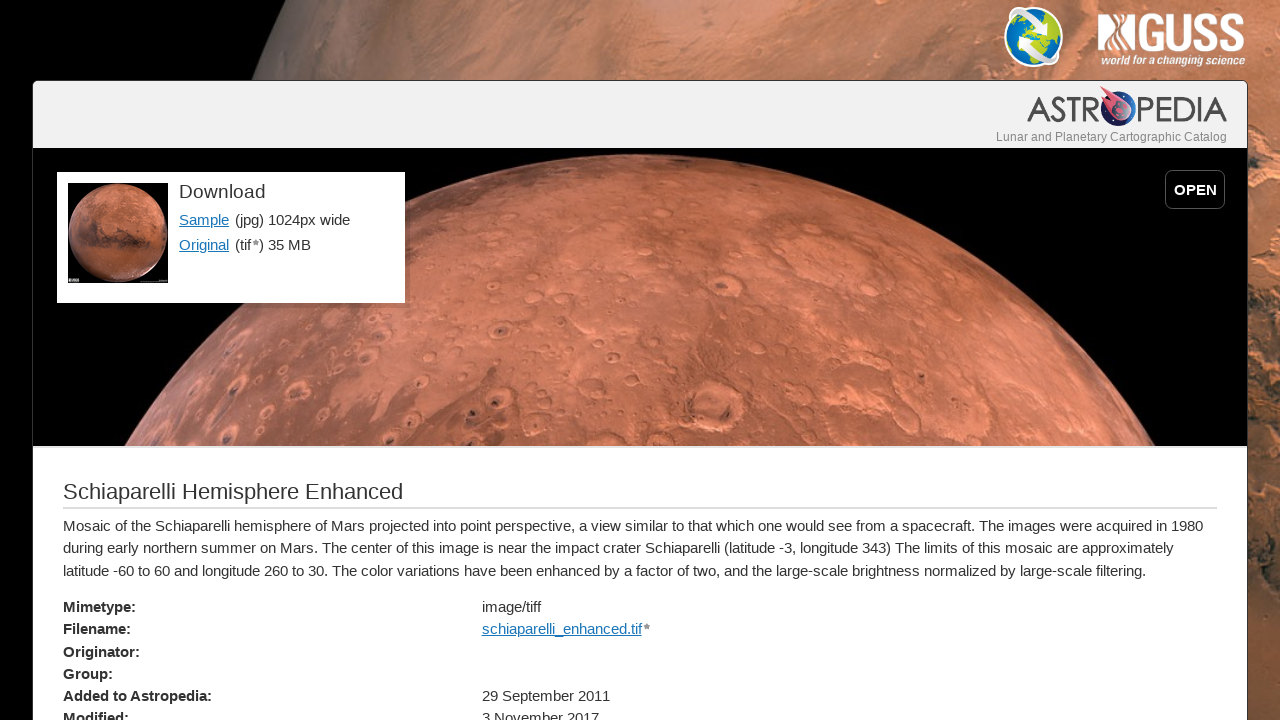

Sample link appeared on detail page for hemisphere 2
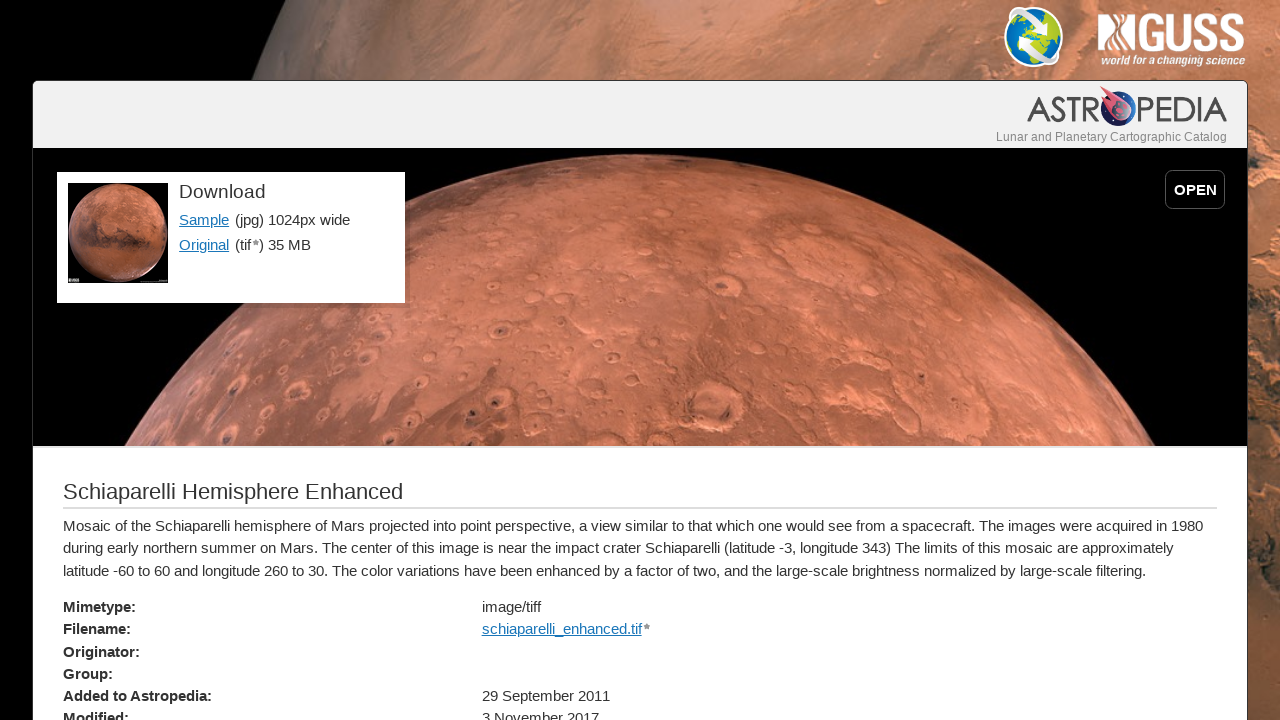

Navigated back to main hemispheres page after viewing hemisphere 2
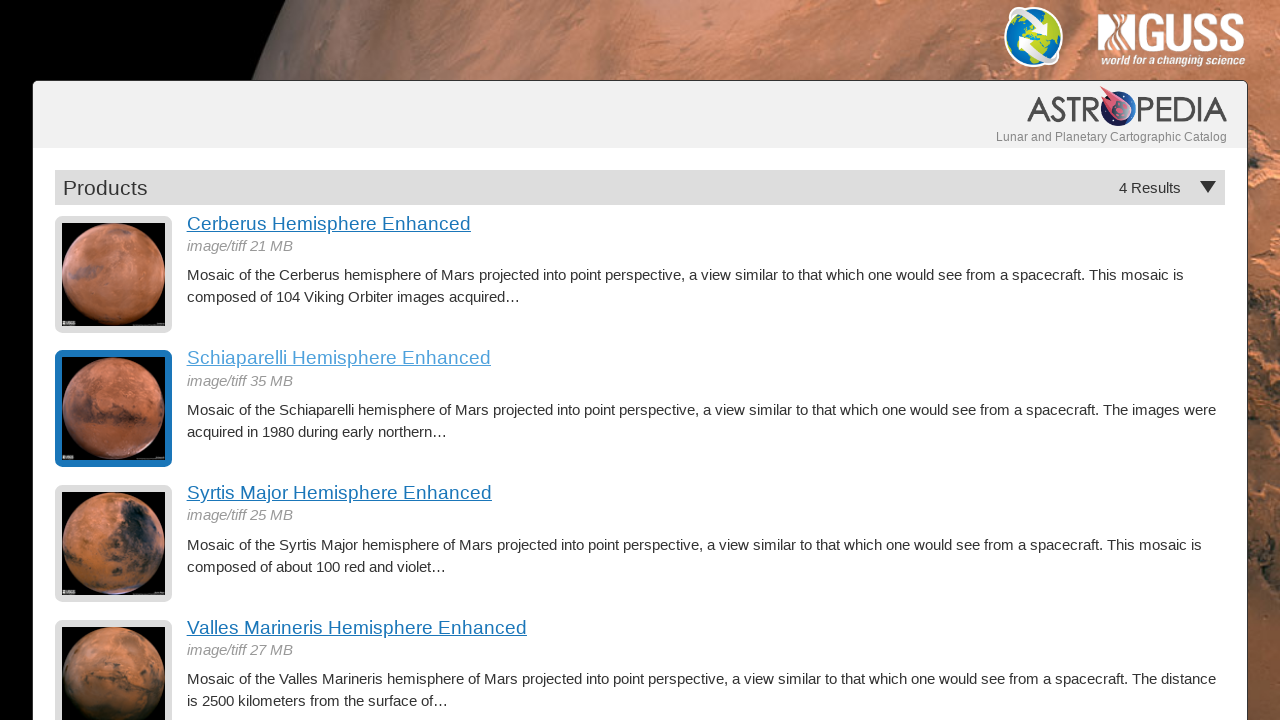

Product item images reloaded on main page
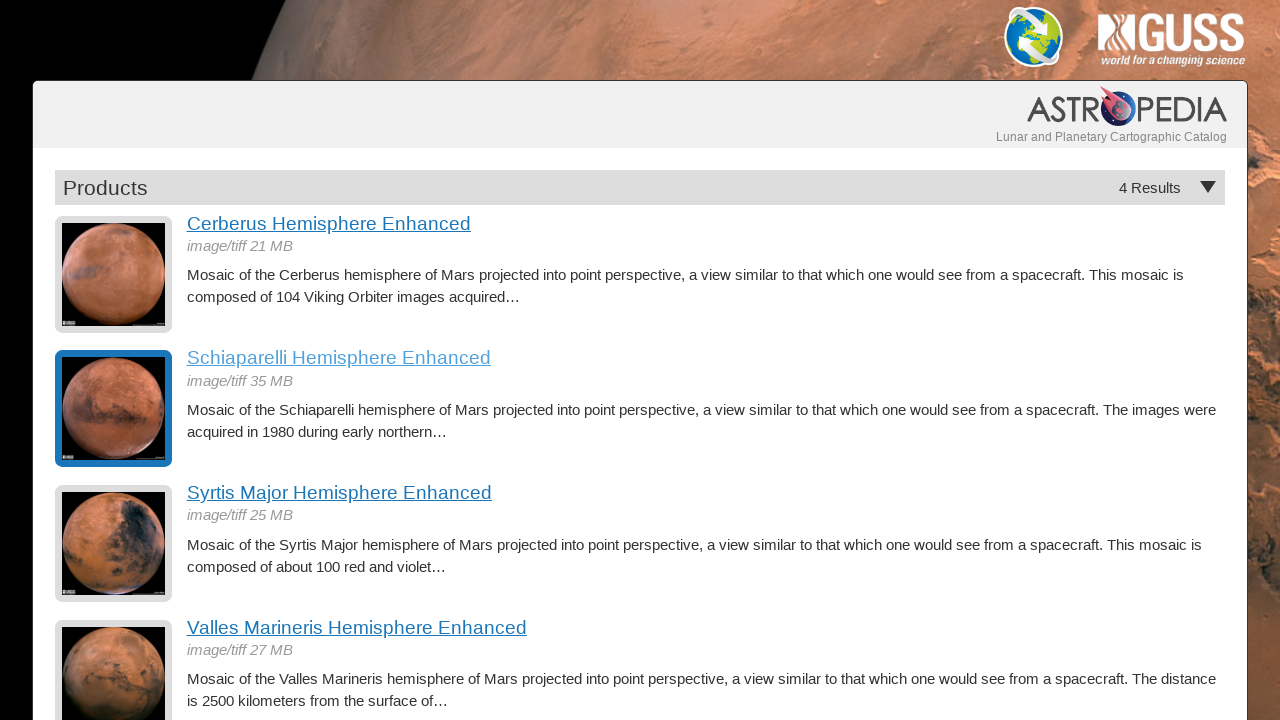

Clicked on hemisphere image 3 at (114, 544) on a.product-item img >> nth=2
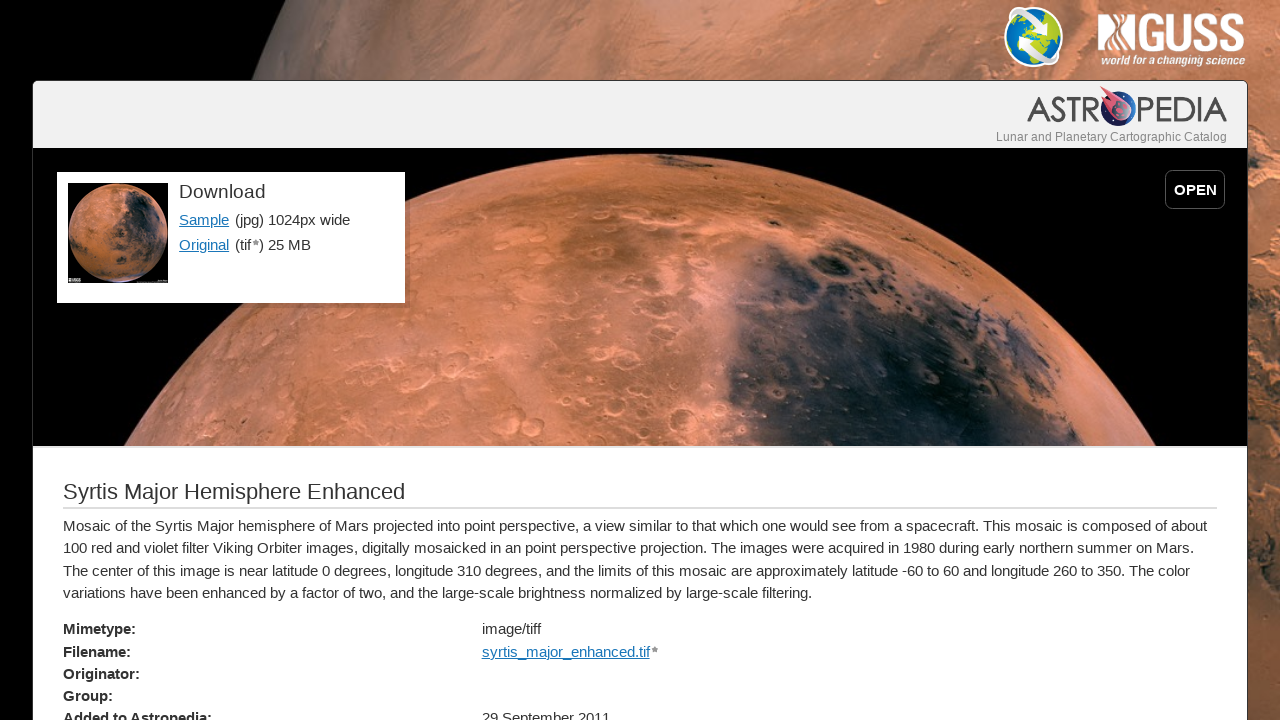

Detail page loaded with title for hemisphere 3
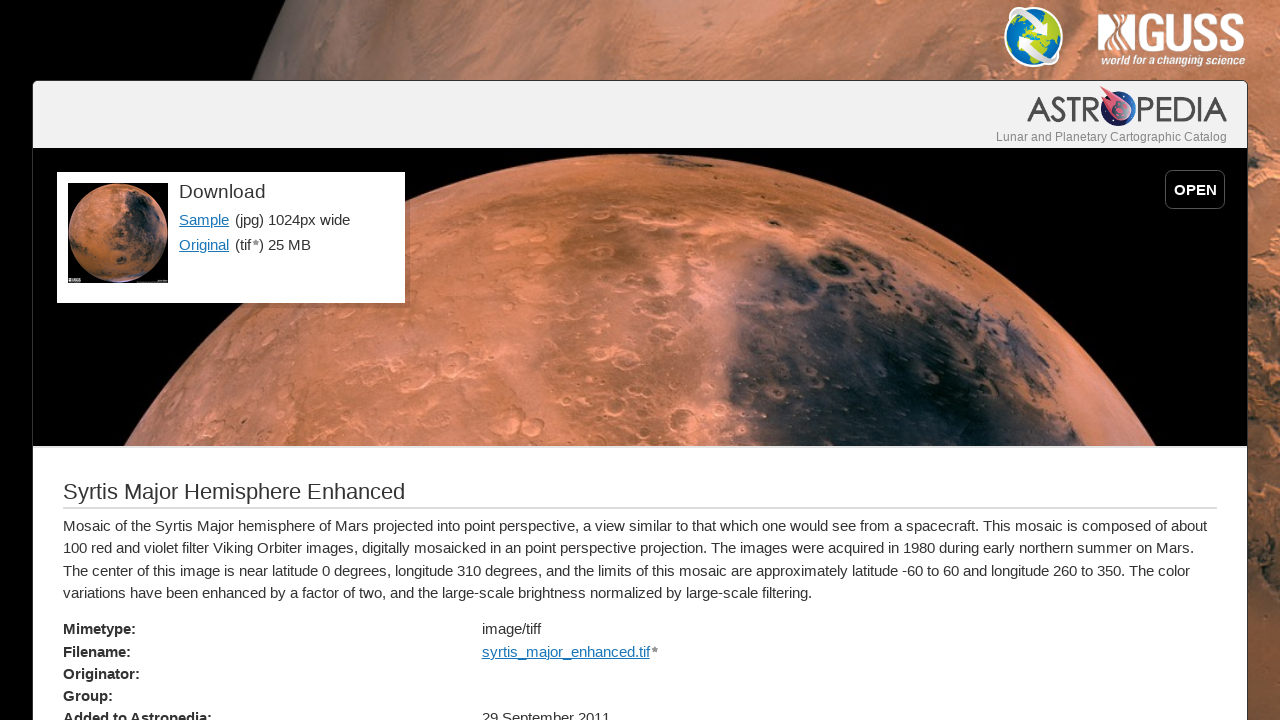

Sample link appeared on detail page for hemisphere 3
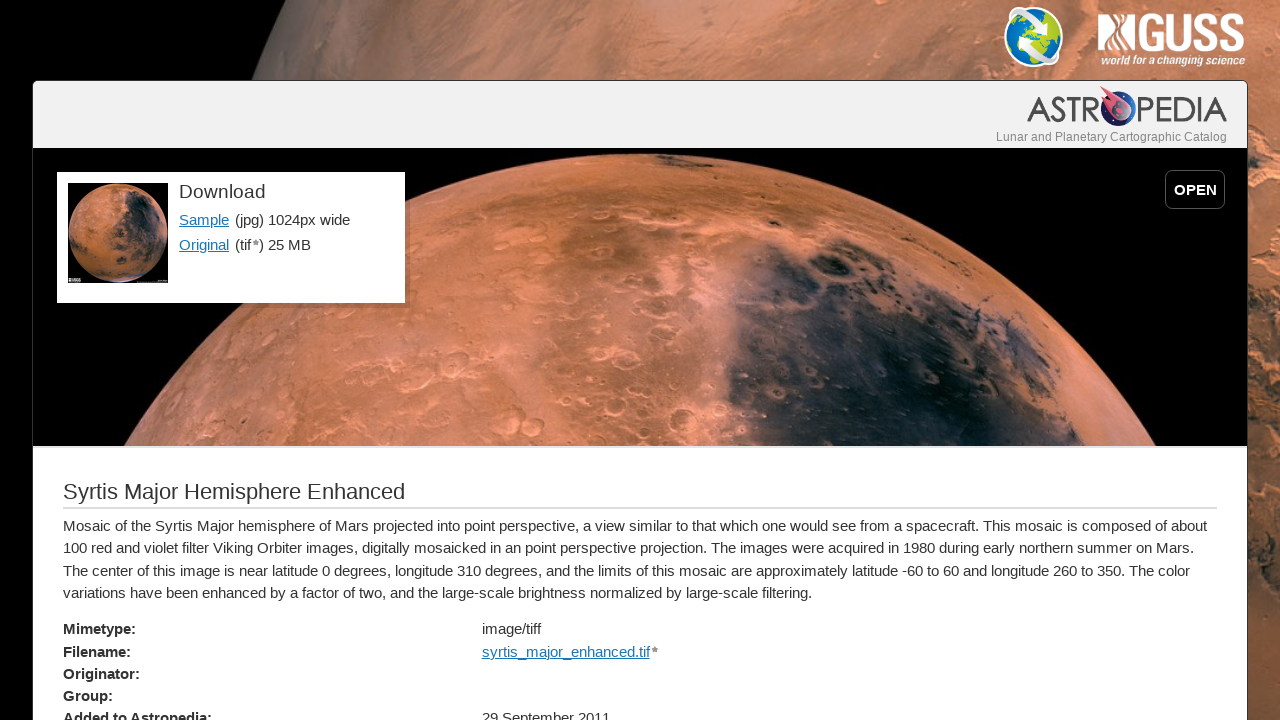

Navigated back to main hemispheres page after viewing hemisphere 3
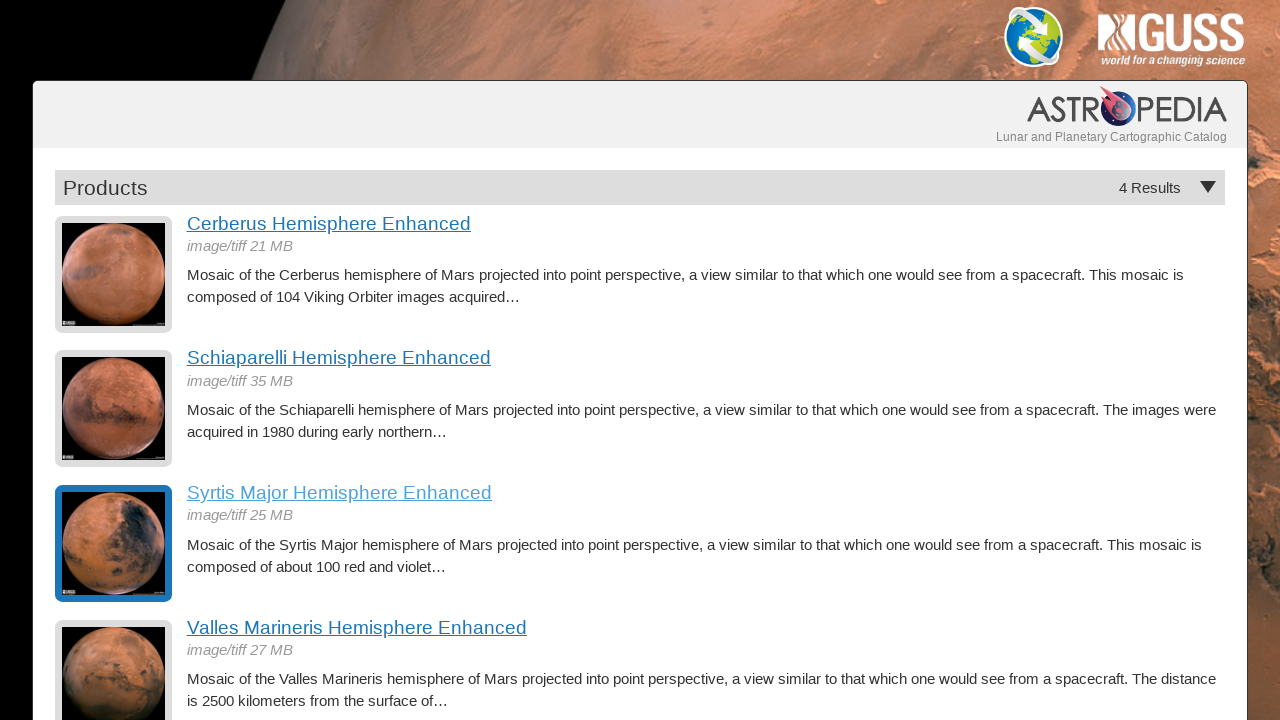

Product item images reloaded on main page
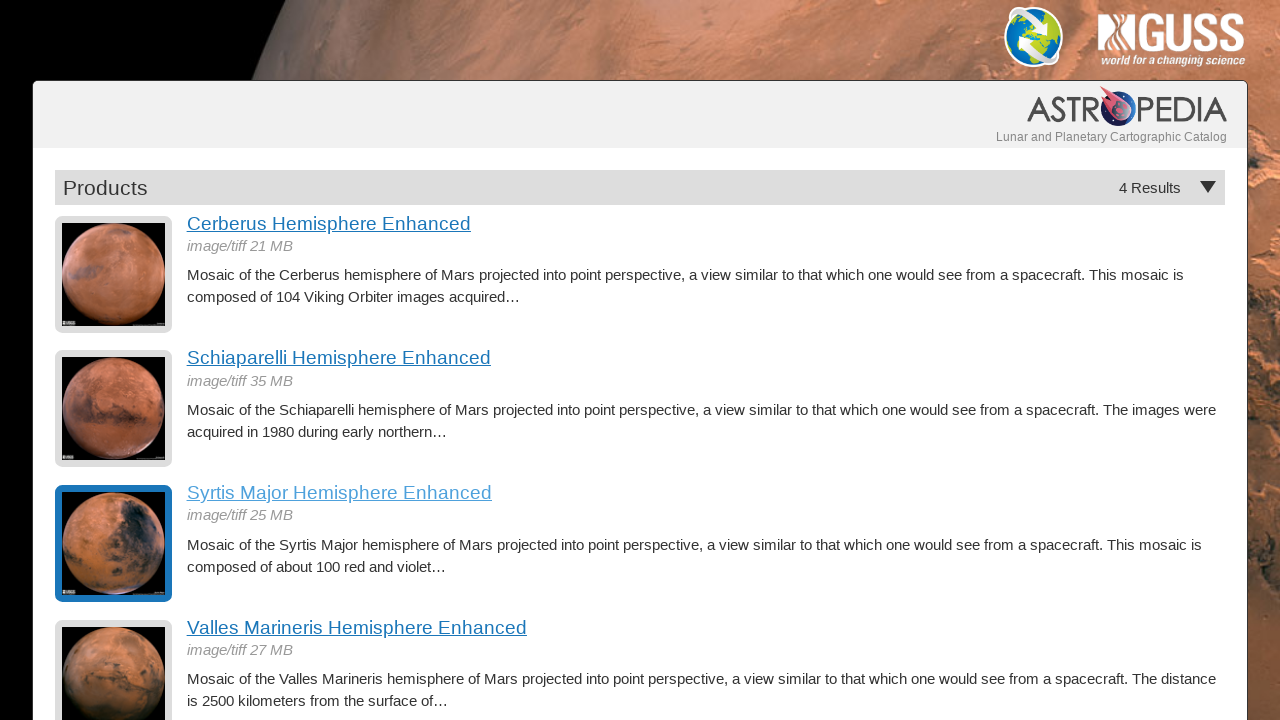

Clicked on hemisphere image 4 at (114, 662) on a.product-item img >> nth=3
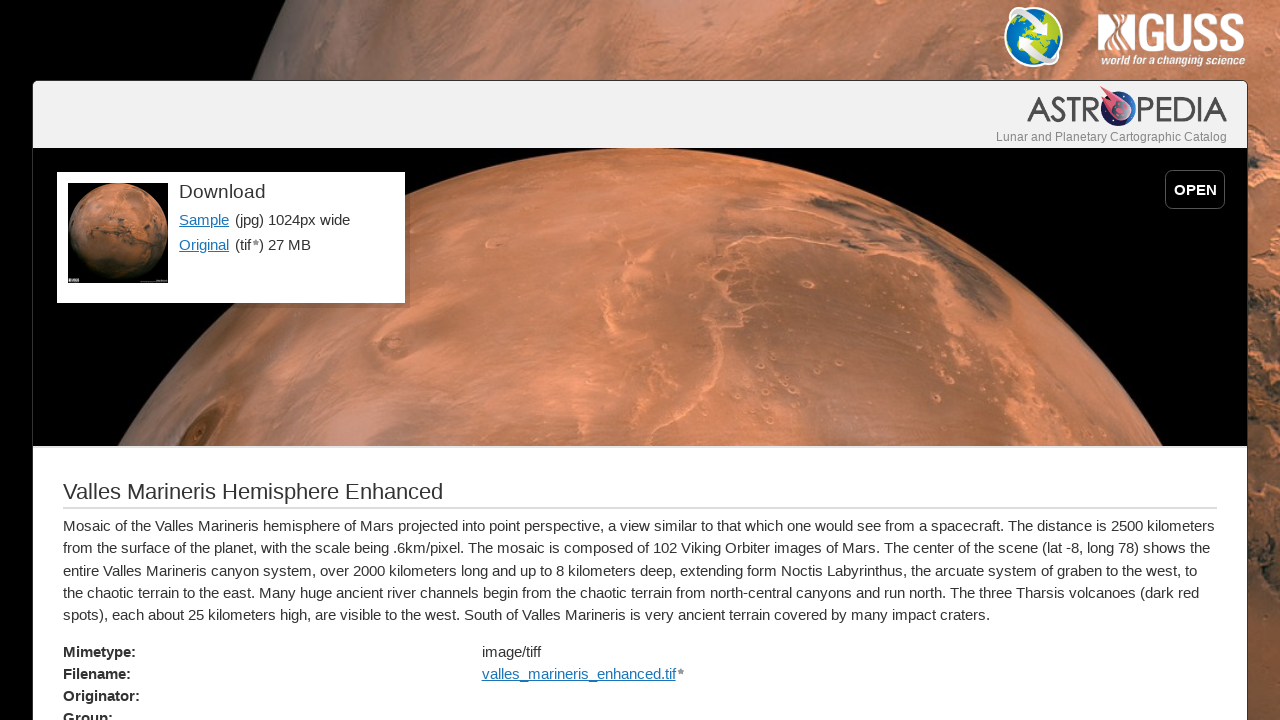

Detail page loaded with title for hemisphere 4
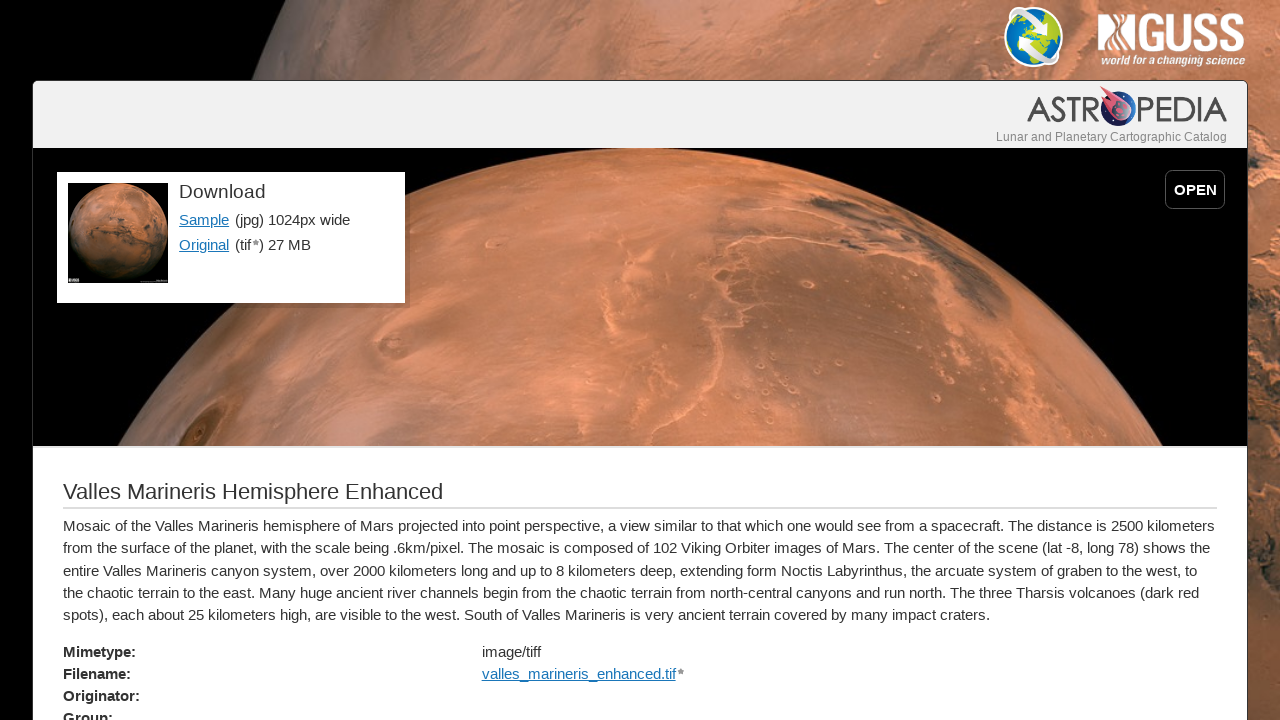

Sample link appeared on detail page for hemisphere 4
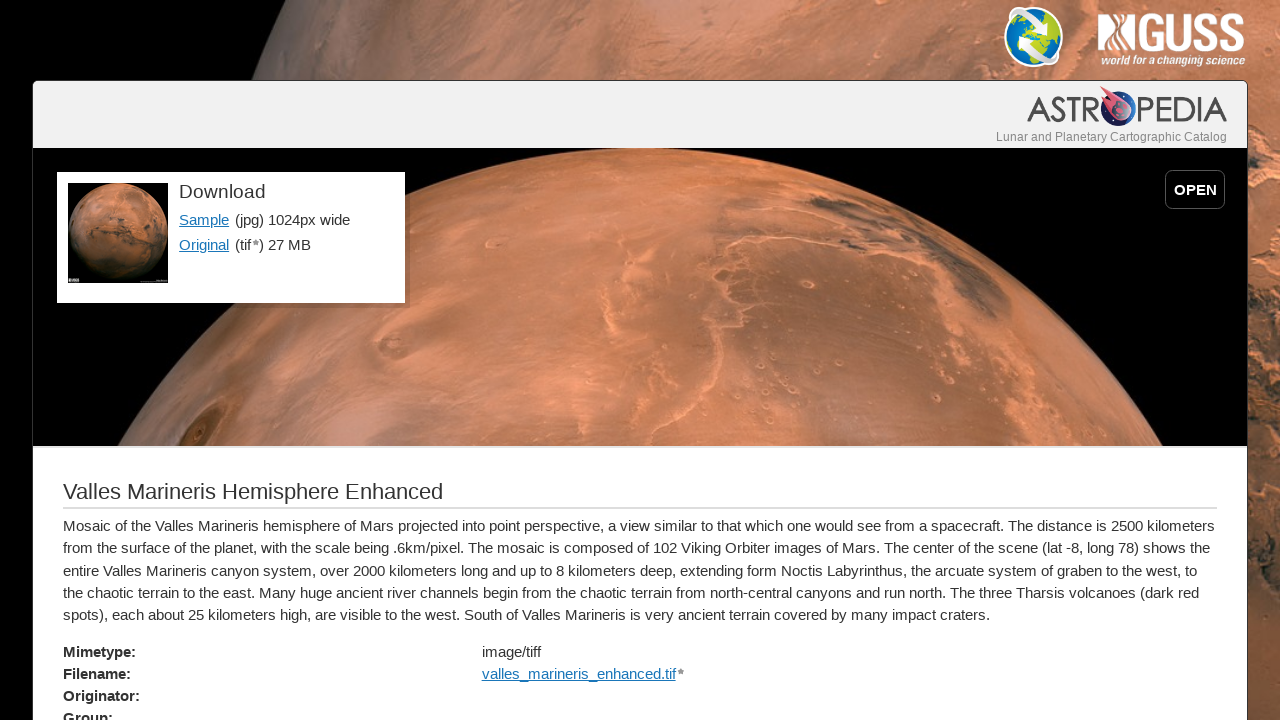

Navigated back to main hemispheres page after viewing hemisphere 4
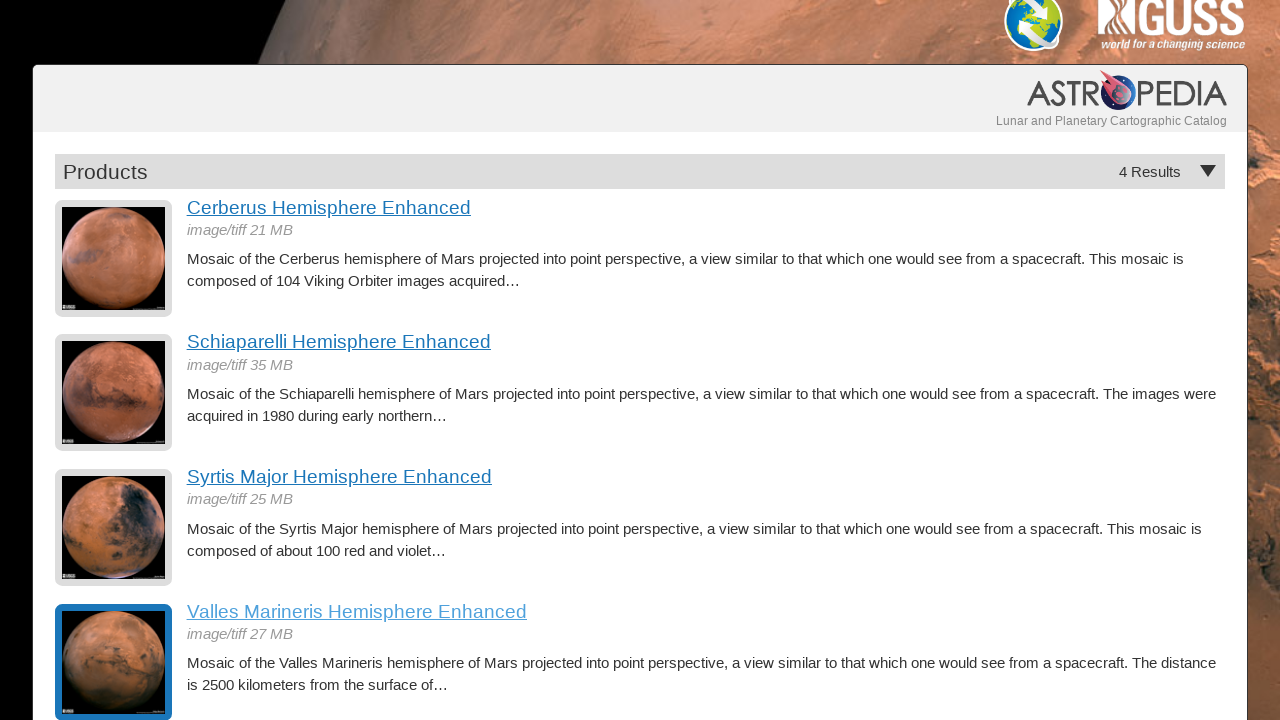

Product item images reloaded on main page
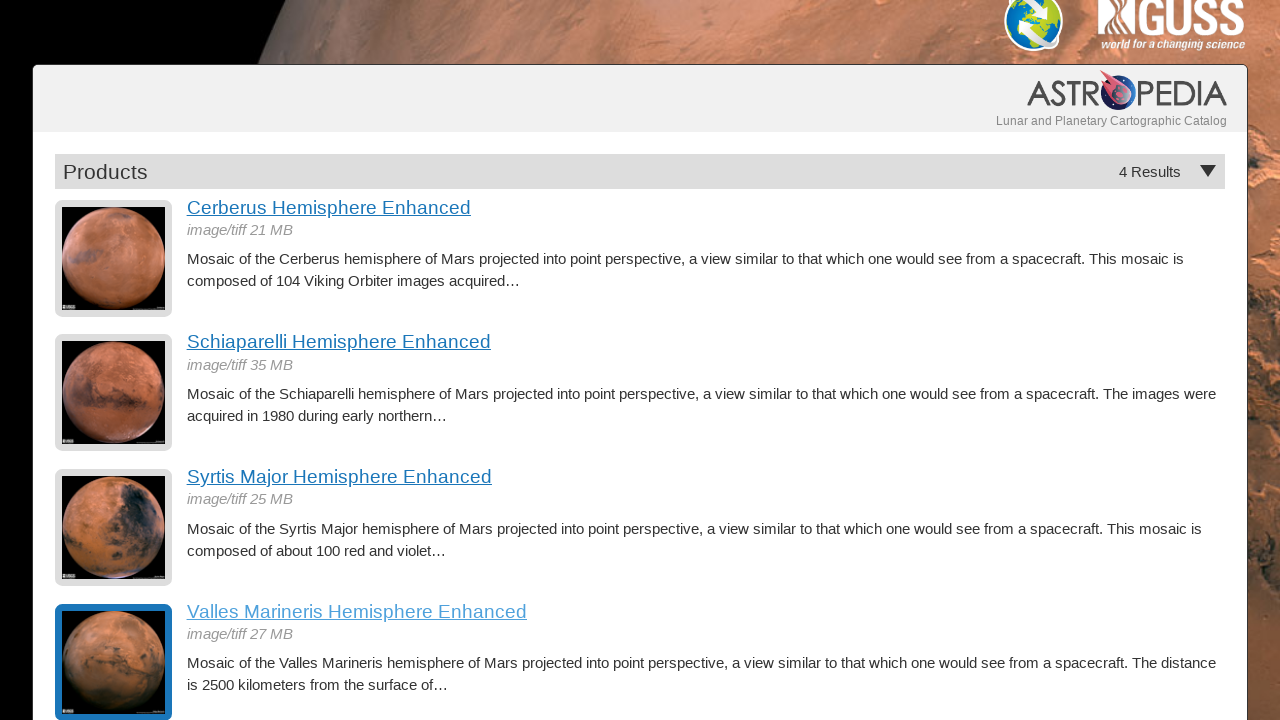

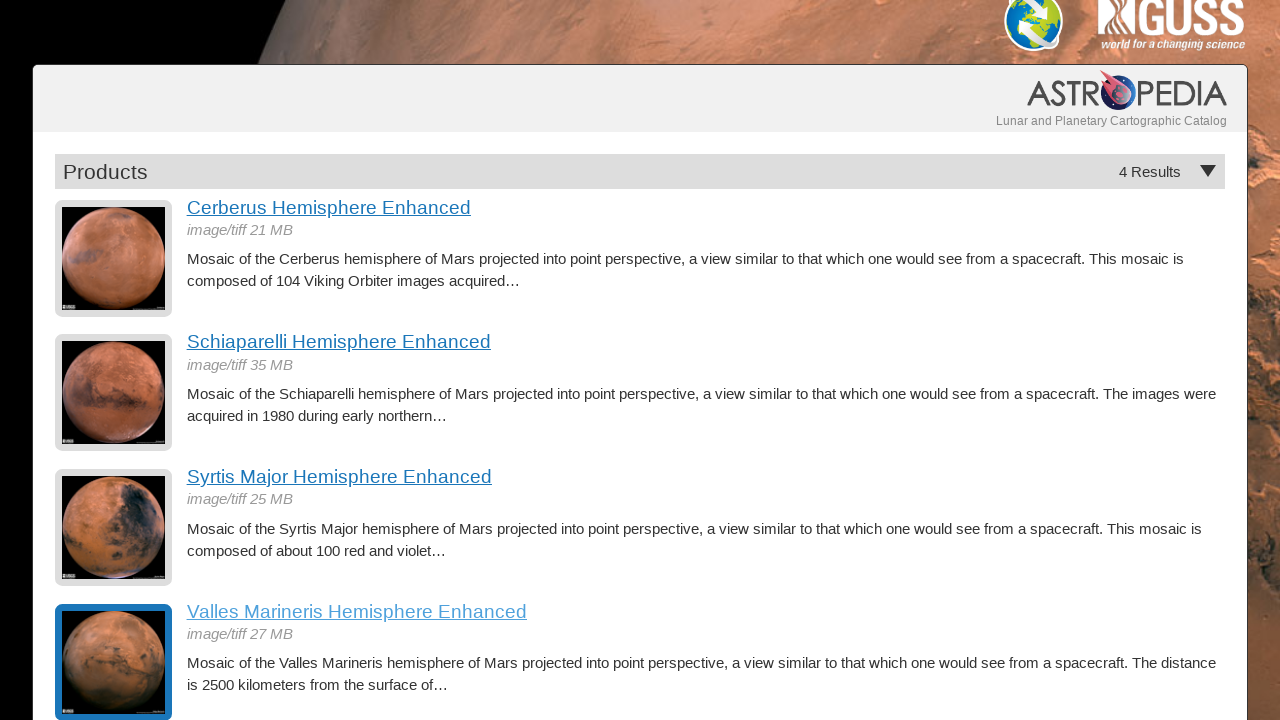